Tests JavaScript confirm dialog by triggering it and dismissing it to verify the cancel action

Starting URL: https://the-internet.herokuapp.com/javascript_alerts

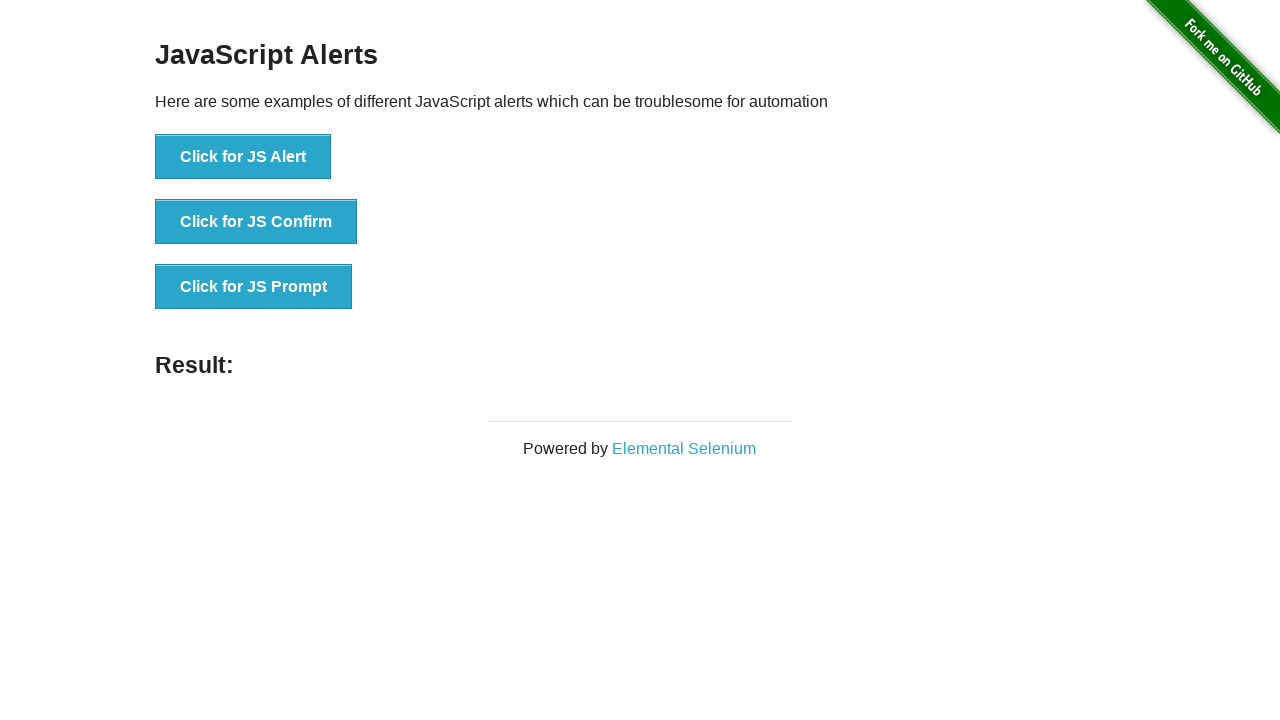

Clicked 'Click for JS Confirm' button to trigger JavaScript confirm dialog at (256, 222) on xpath=//button[.='Click for JS Confirm']
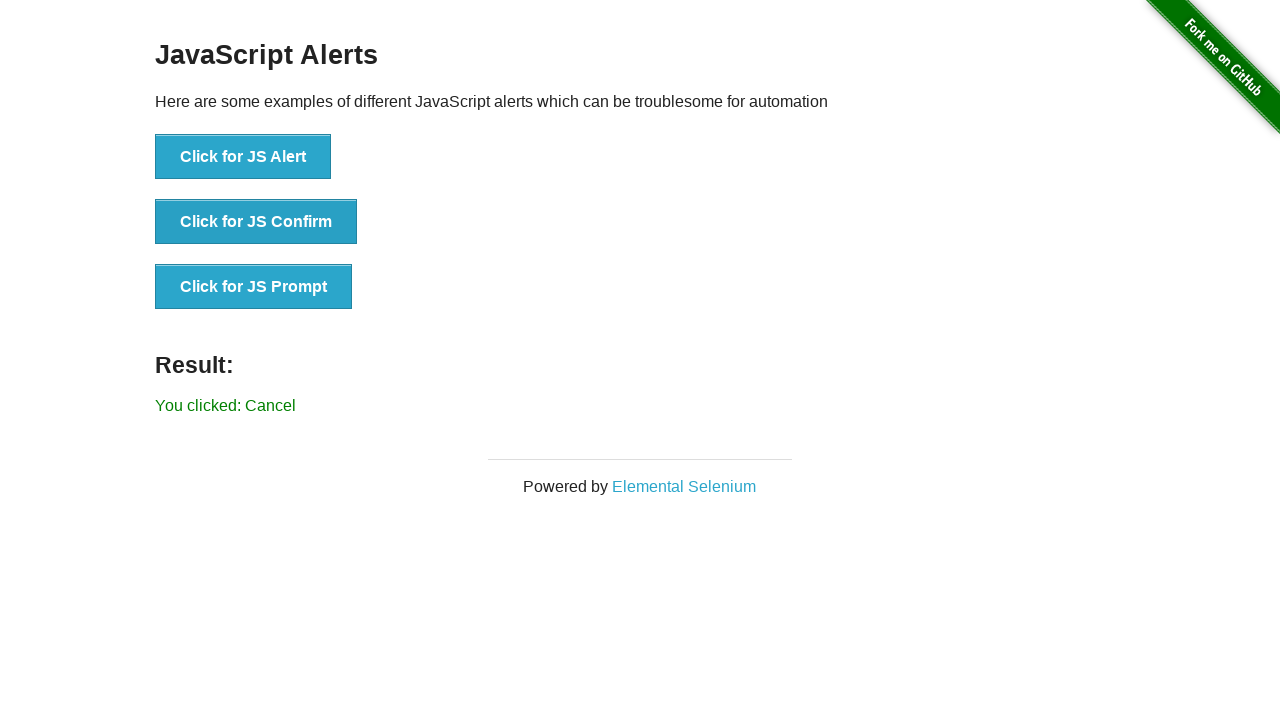

Set up dialog handler to dismiss the confirm dialog
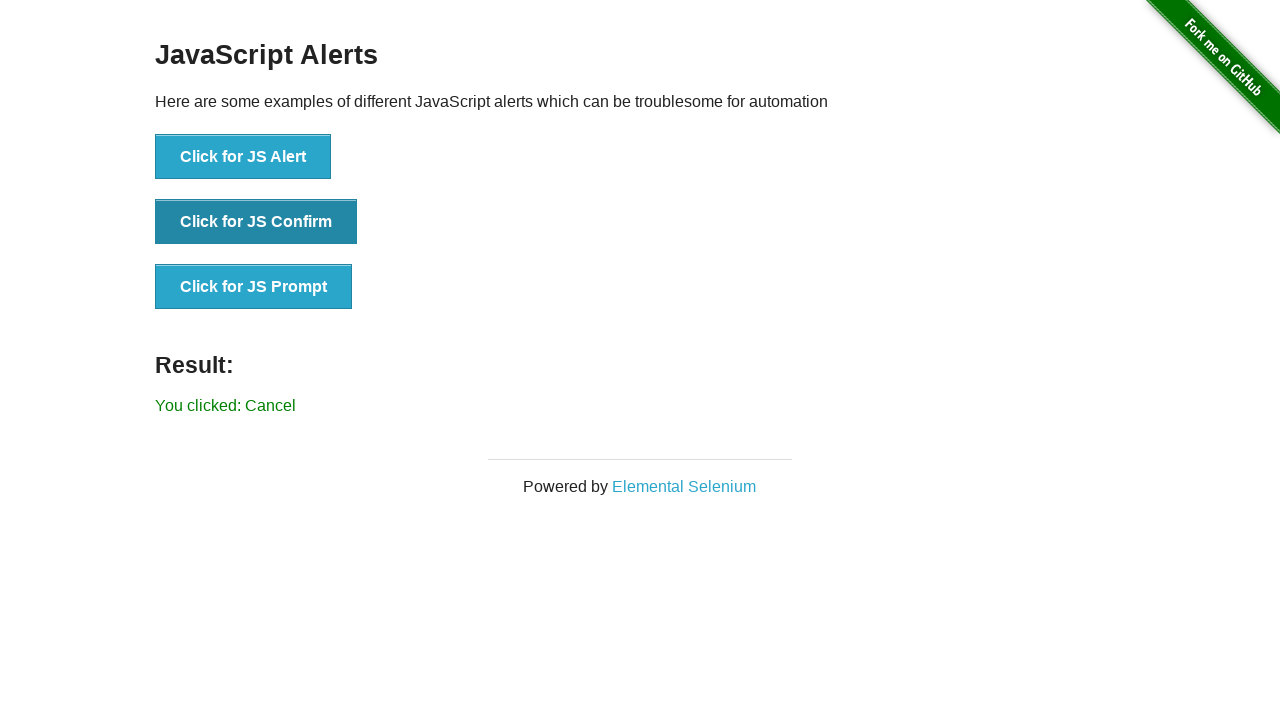

Result message appeared after dismissing the confirm dialog
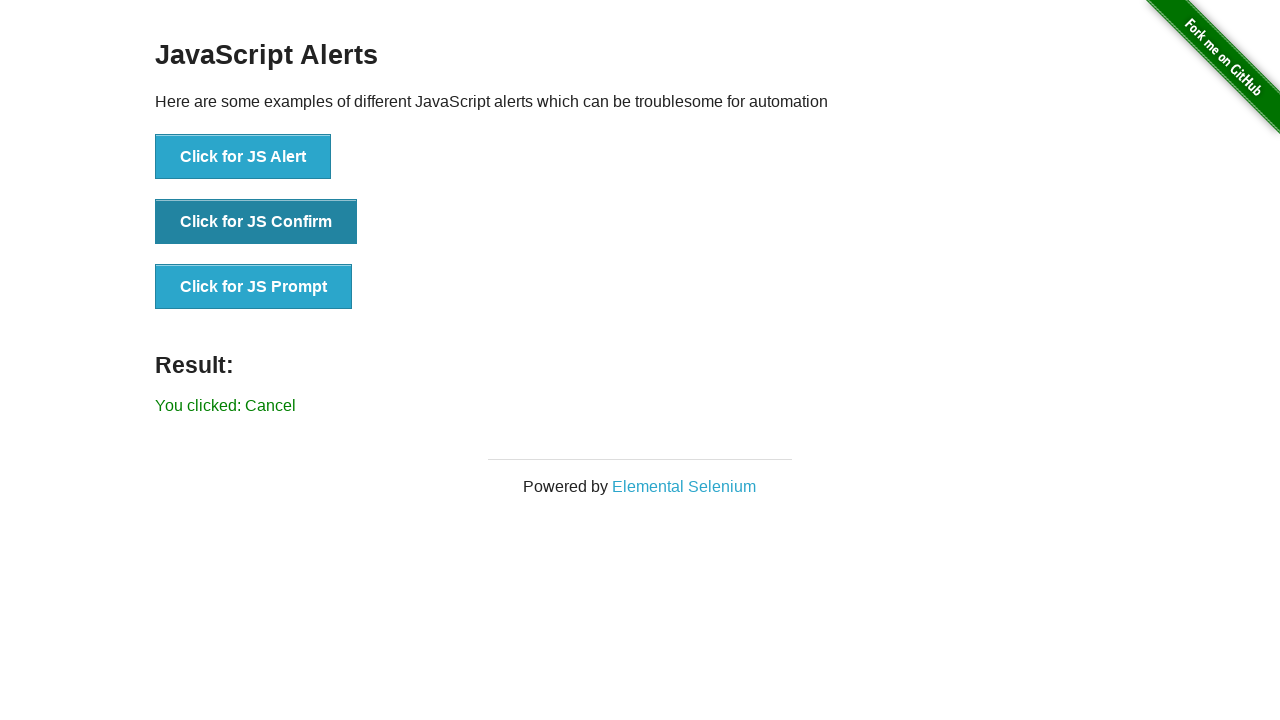

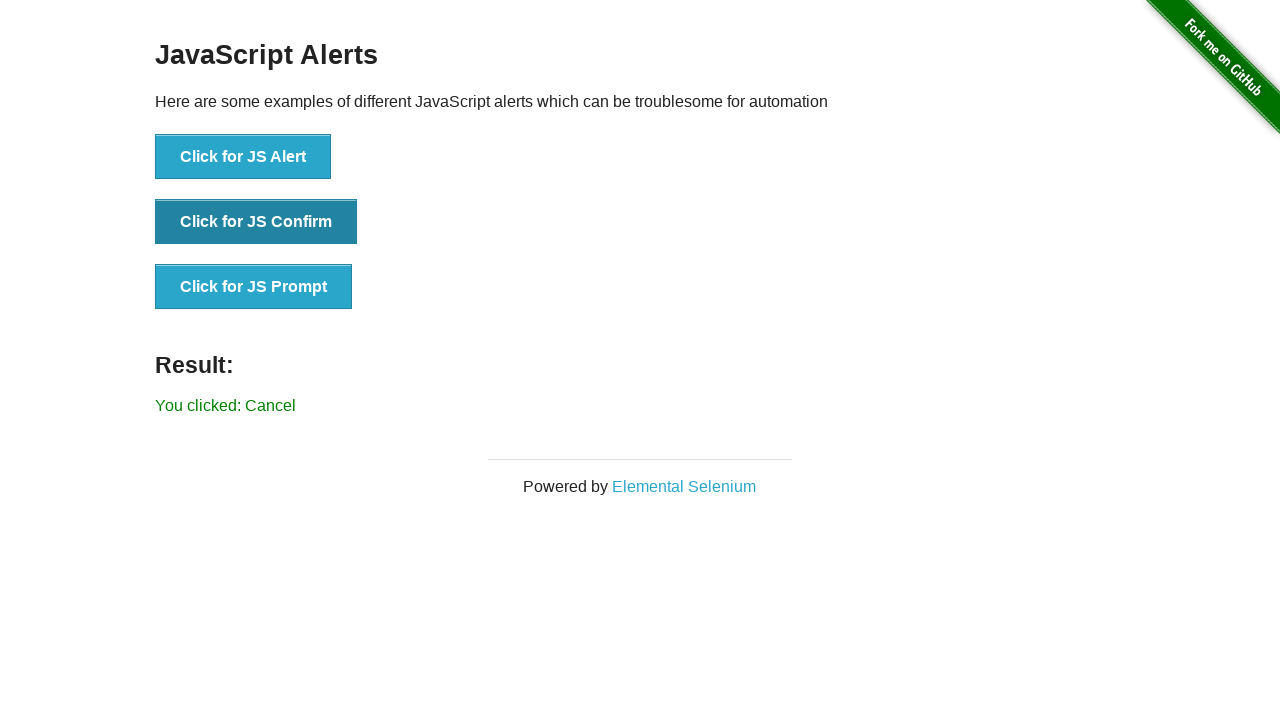